Tests UI component validation on a registration form by checking visibility, enabled state, and default values of form elements including input fields, radio buttons, and submit button

Starting URL: https://demo.automationtesting.in/Register.html

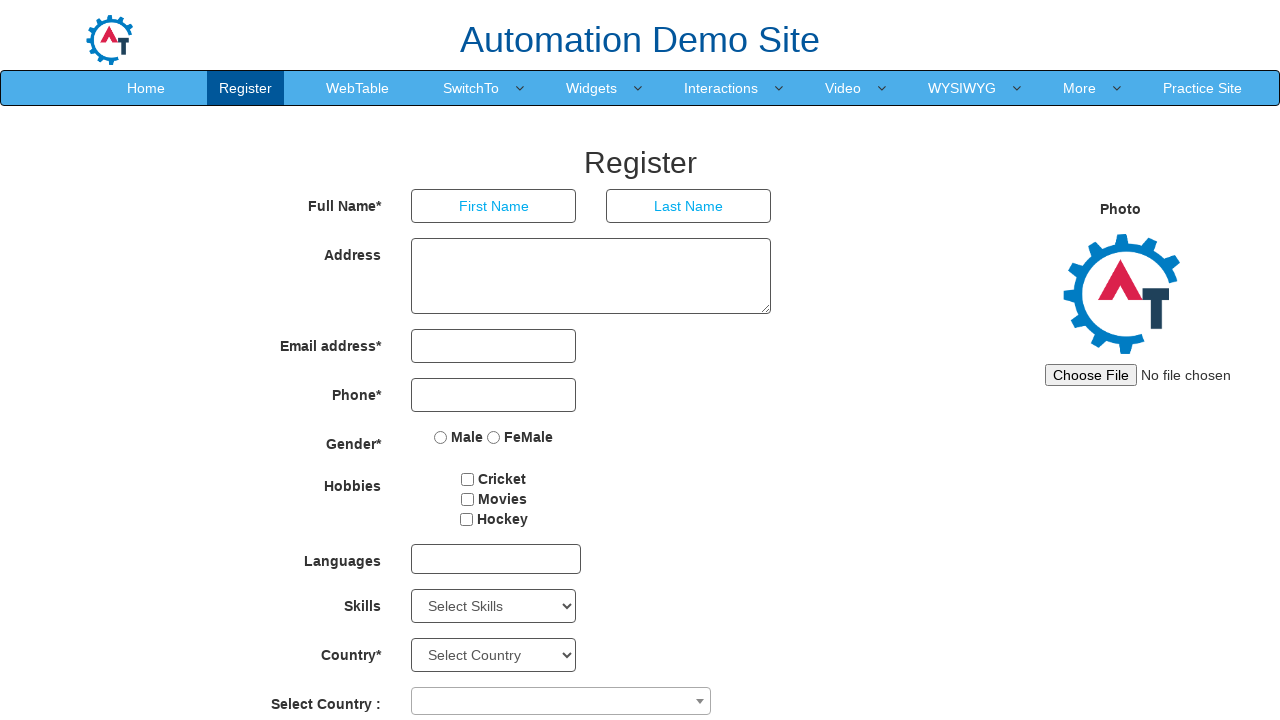

Navigated to registration form page
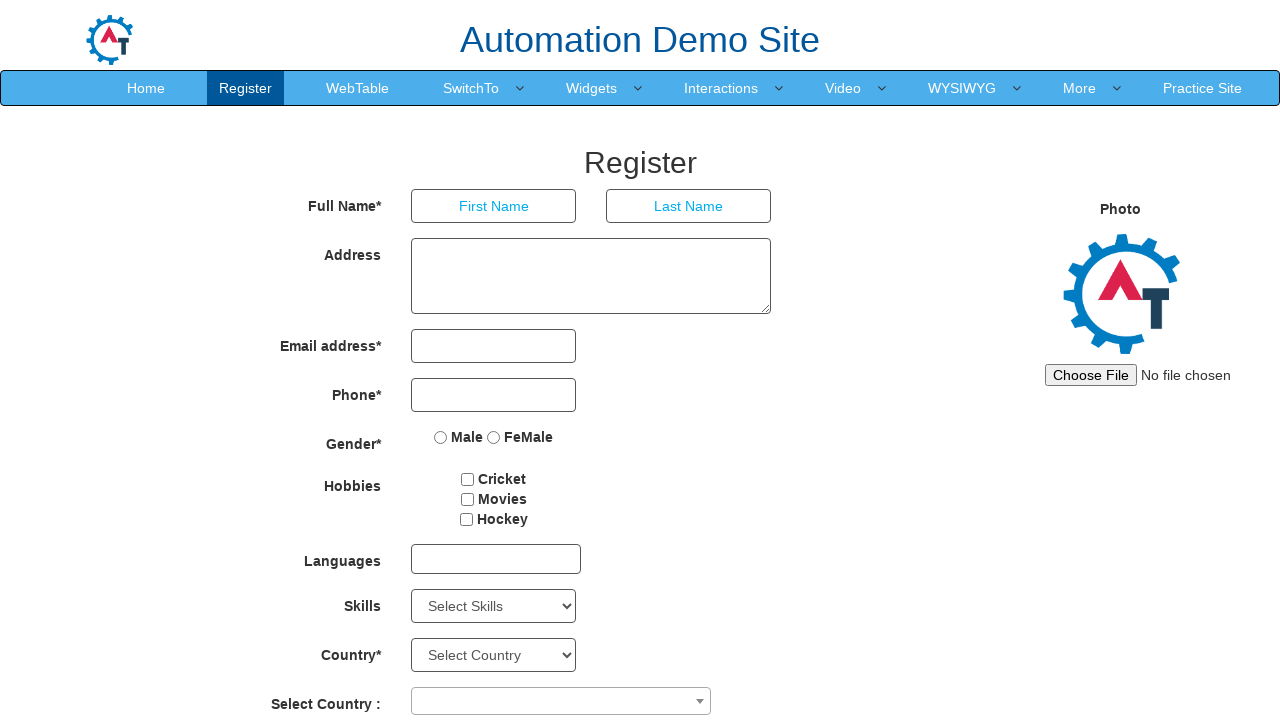

Located first name input field
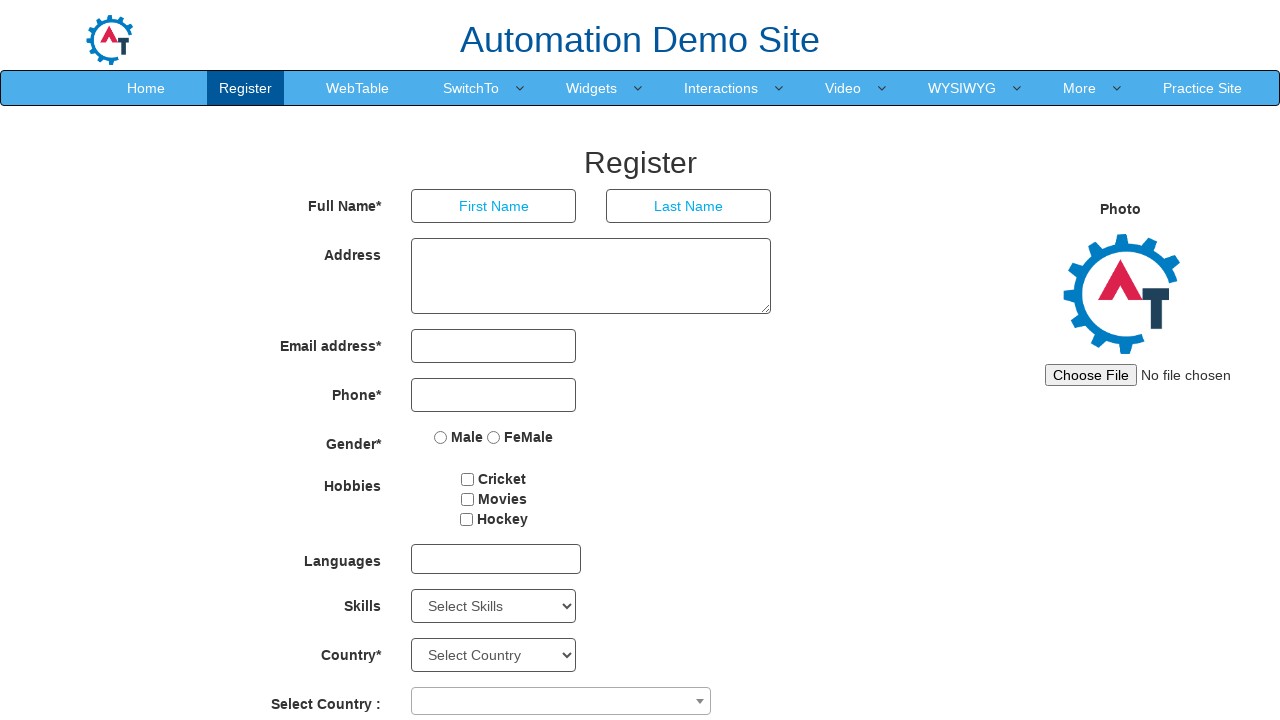

Verified first name input field is visible
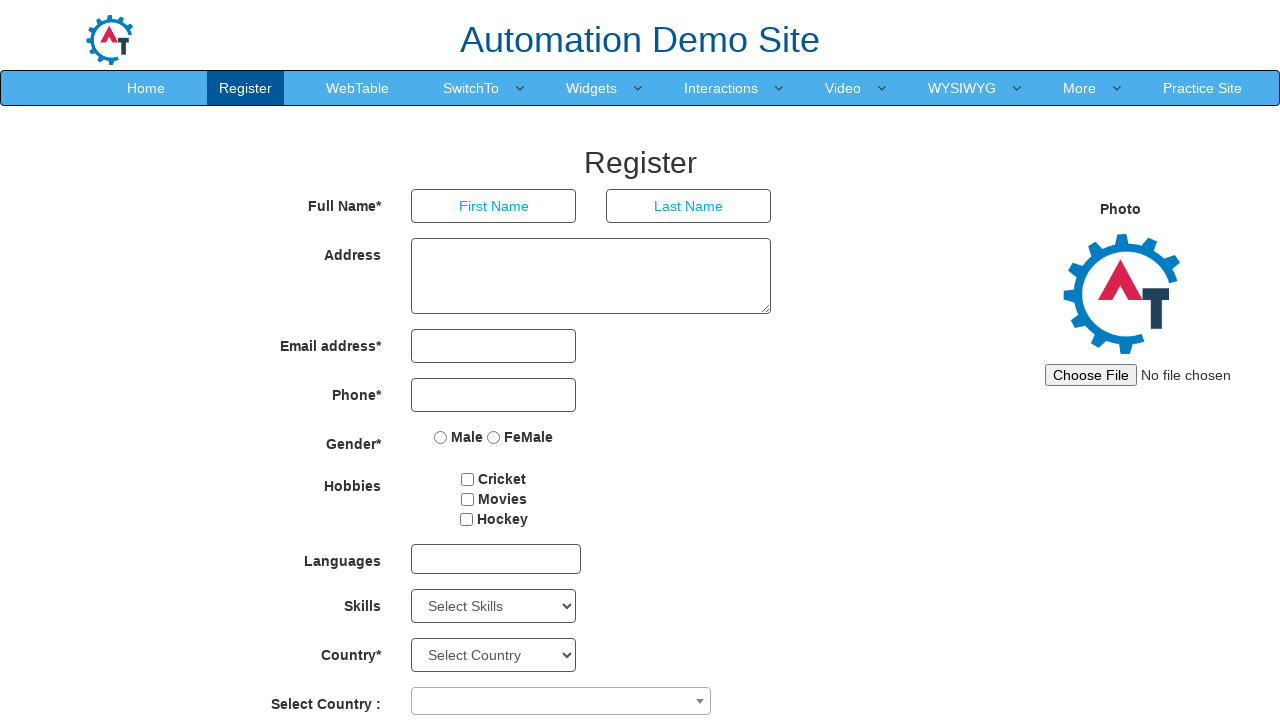

Verified first name input field is enabled
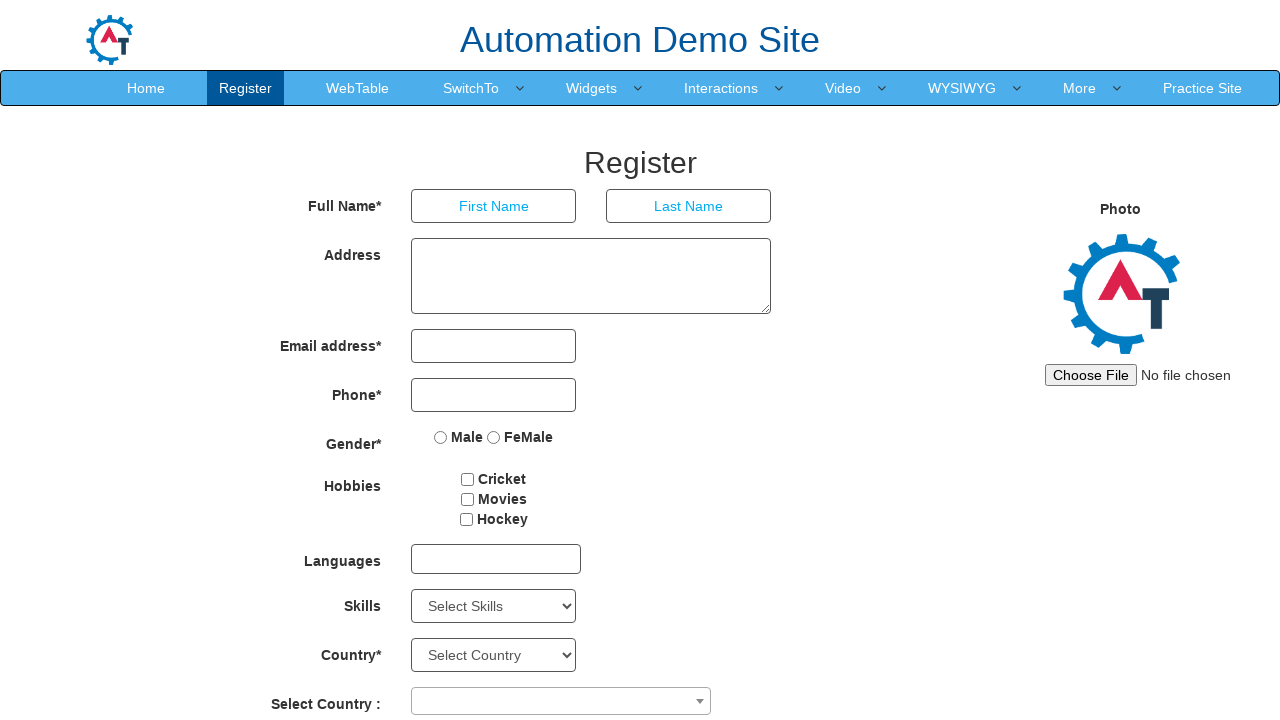

Retrieved placeholder text from first name field
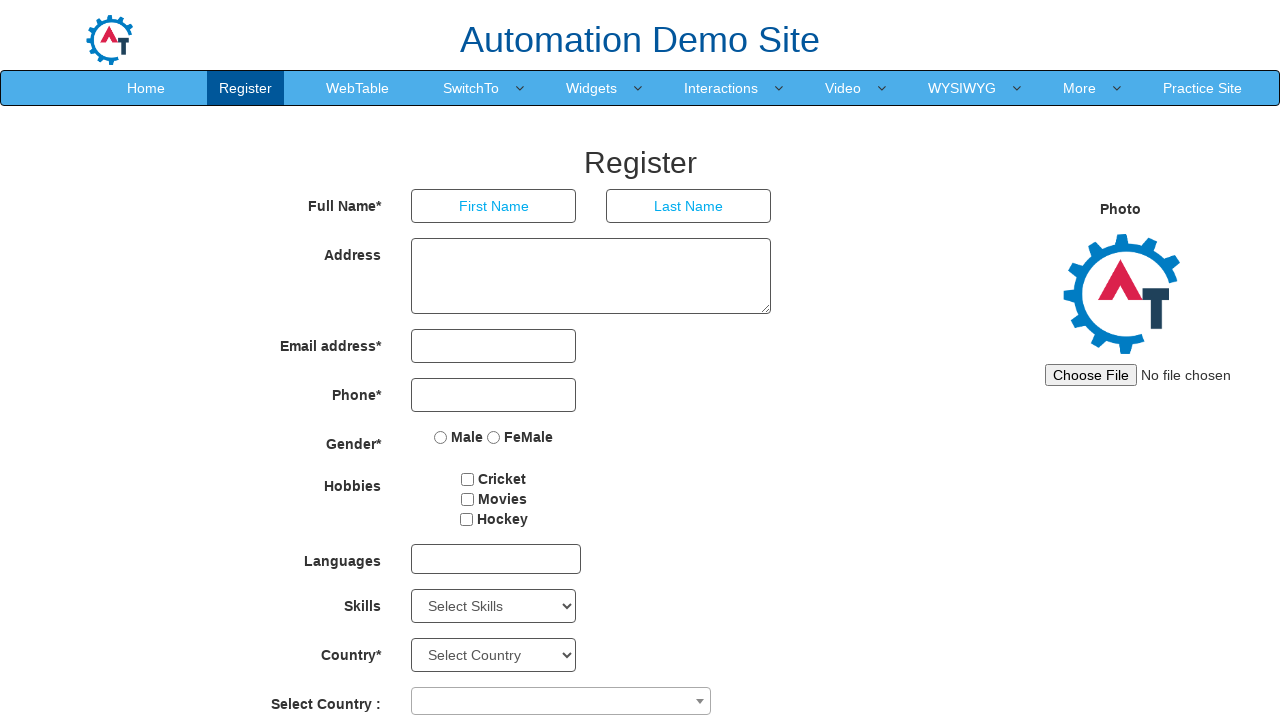

Verified first name placeholder is 'First Name'
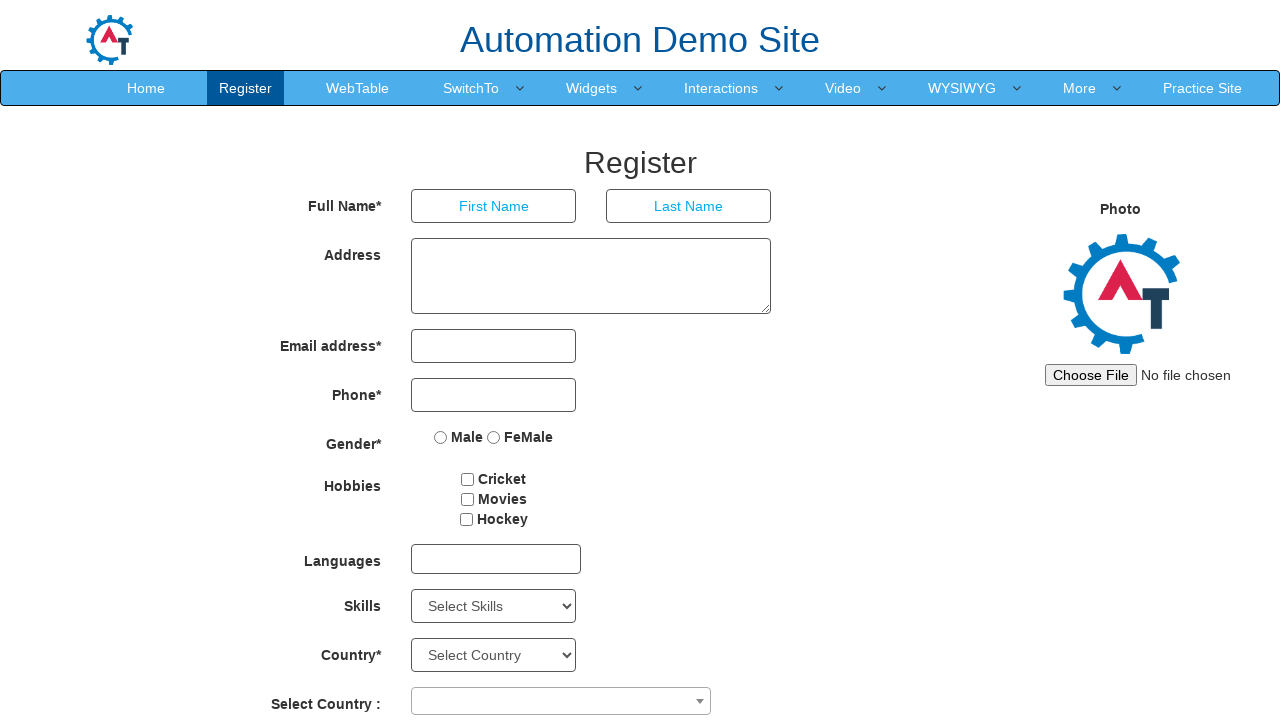

Located male radio button
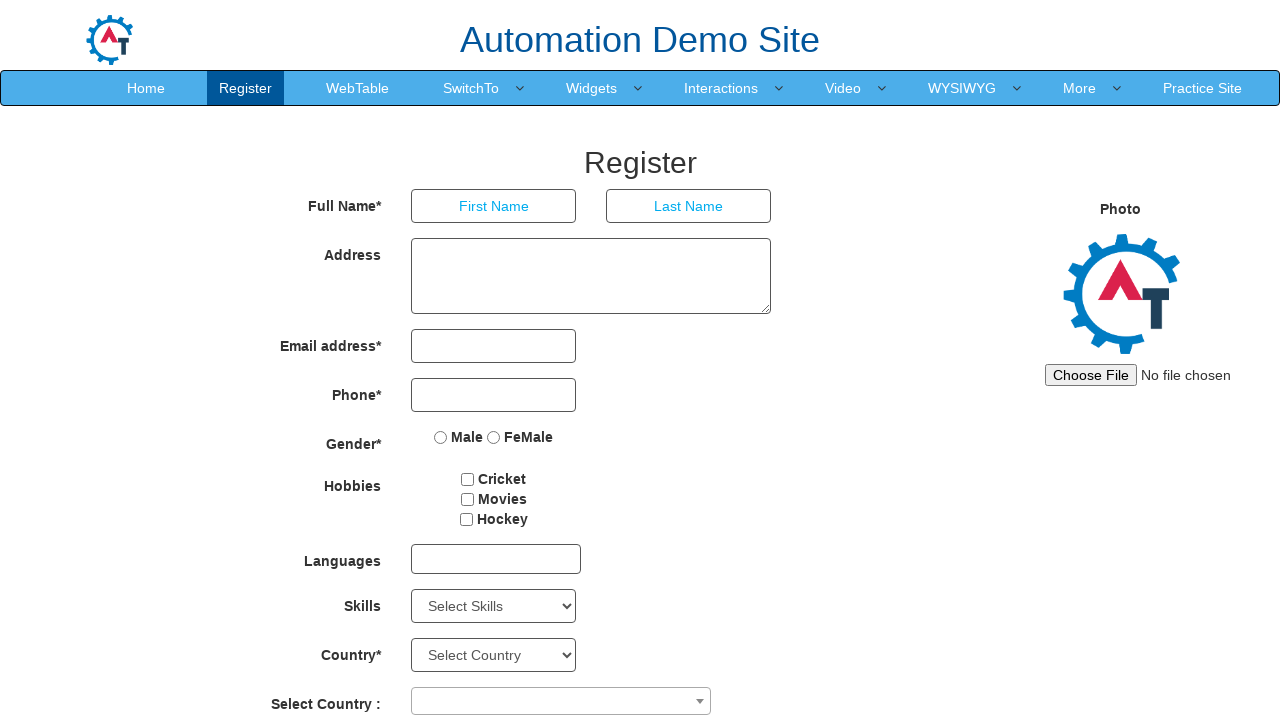

Verified male radio button is visible
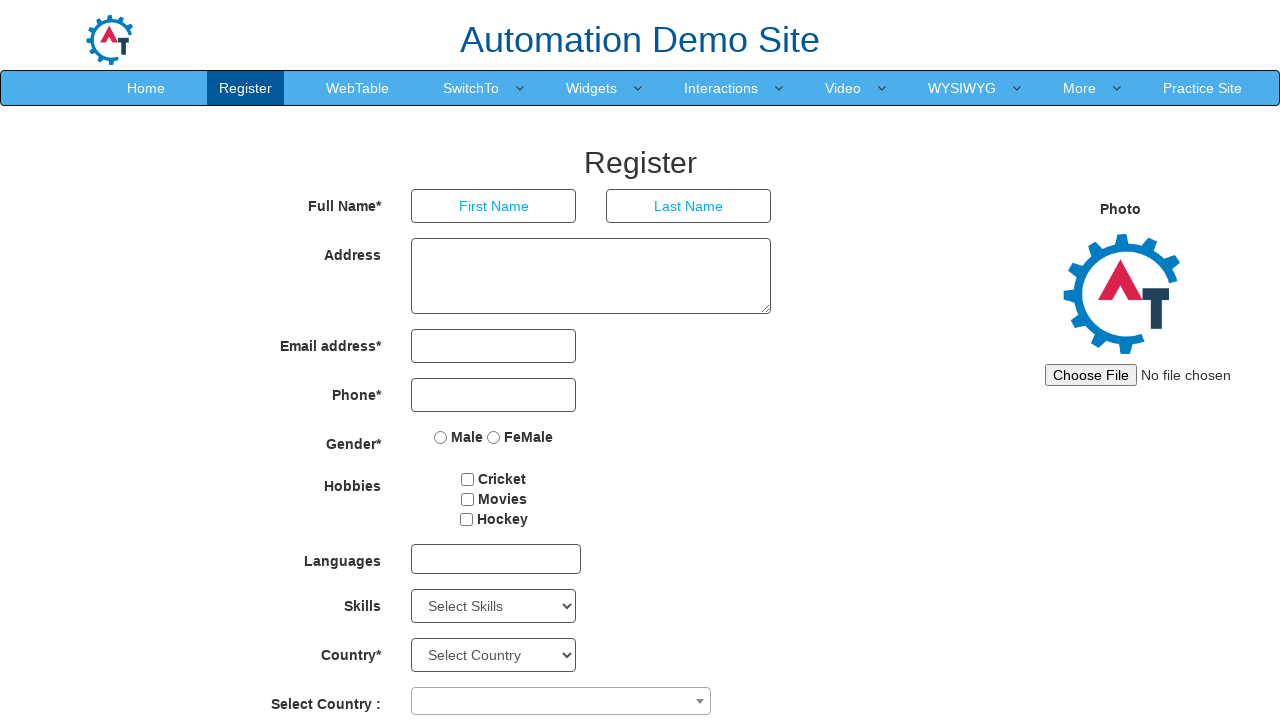

Verified male radio button is enabled
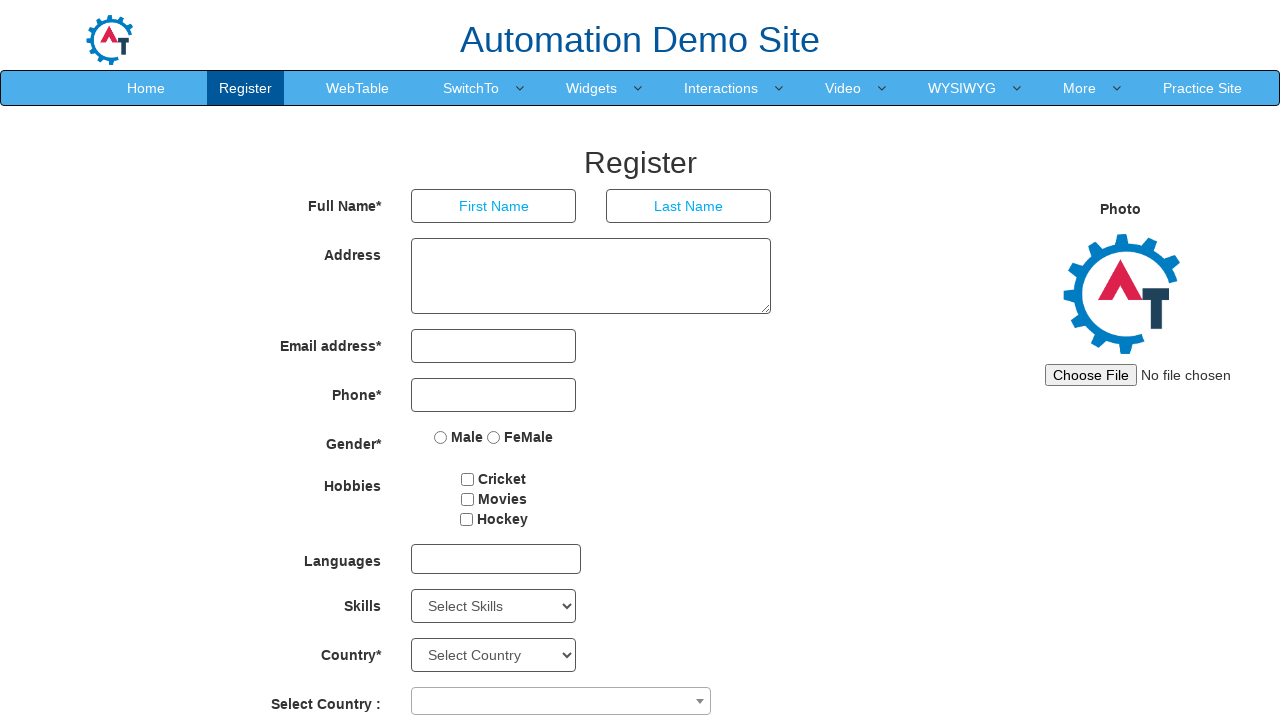

Verified male radio button is not checked by default
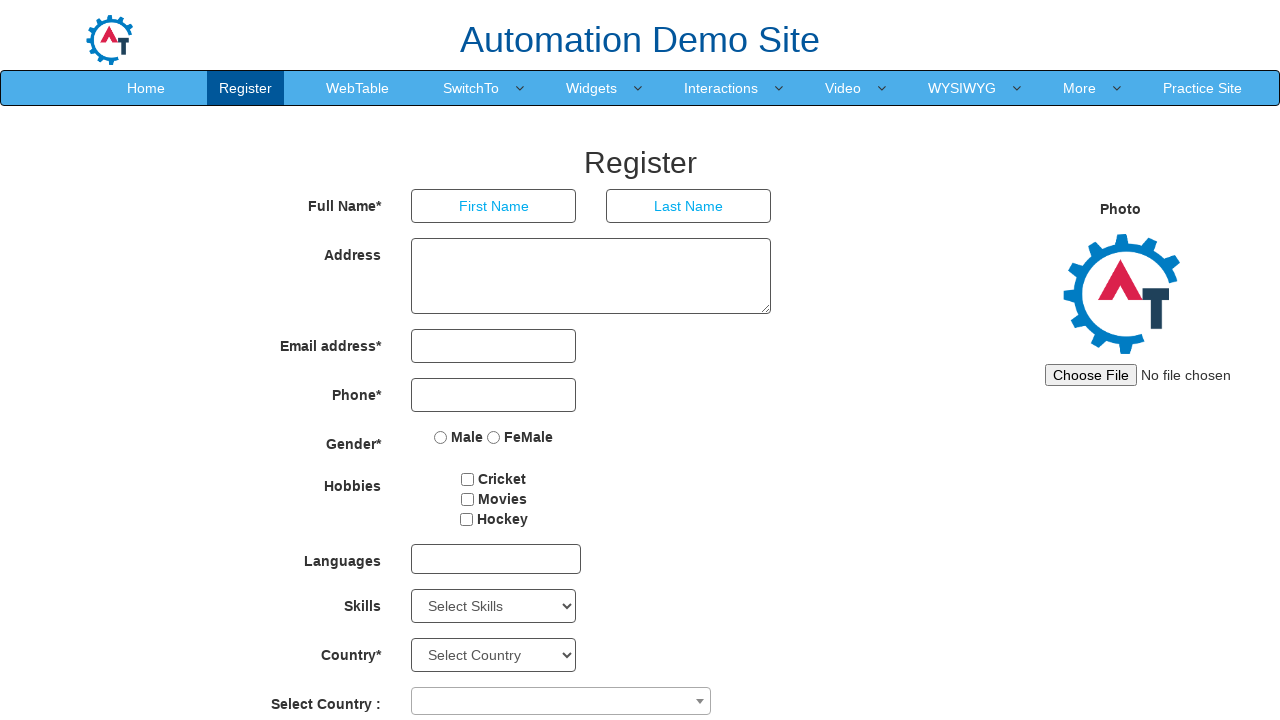

Clicked male radio button at (441, 437) on input[name='radiooptions'] >> nth=0
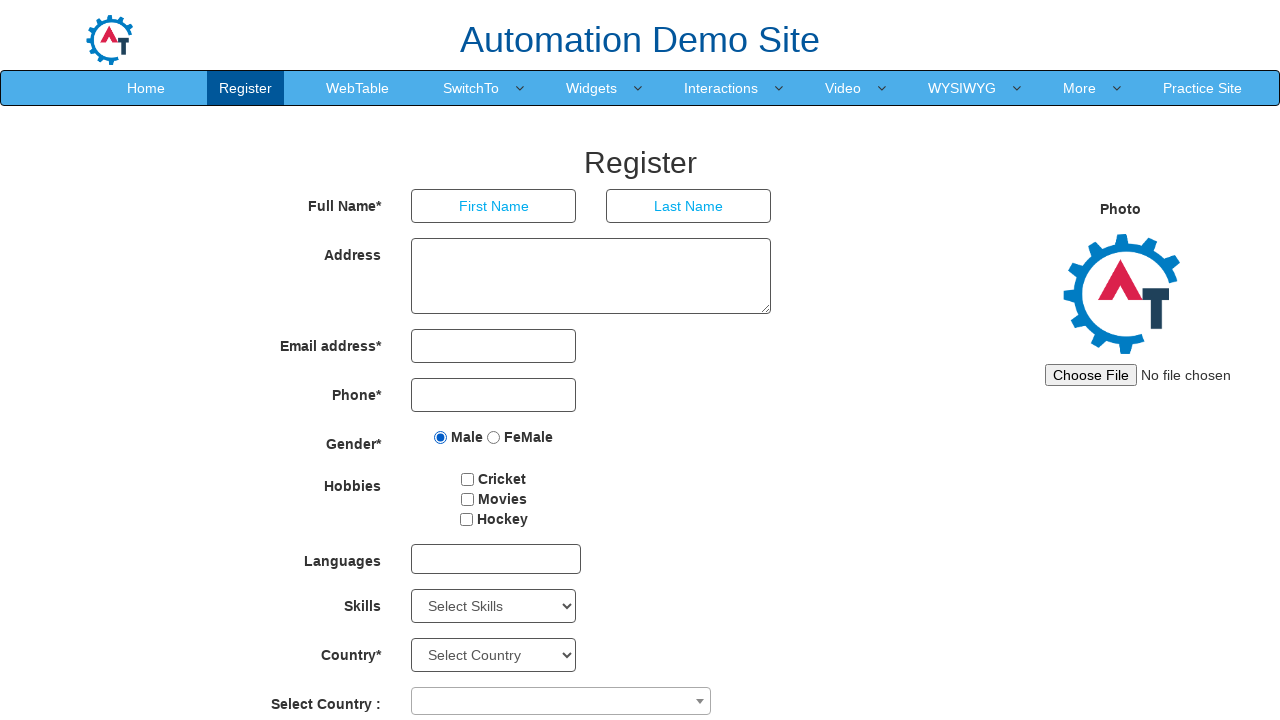

Verified male radio button is now checked
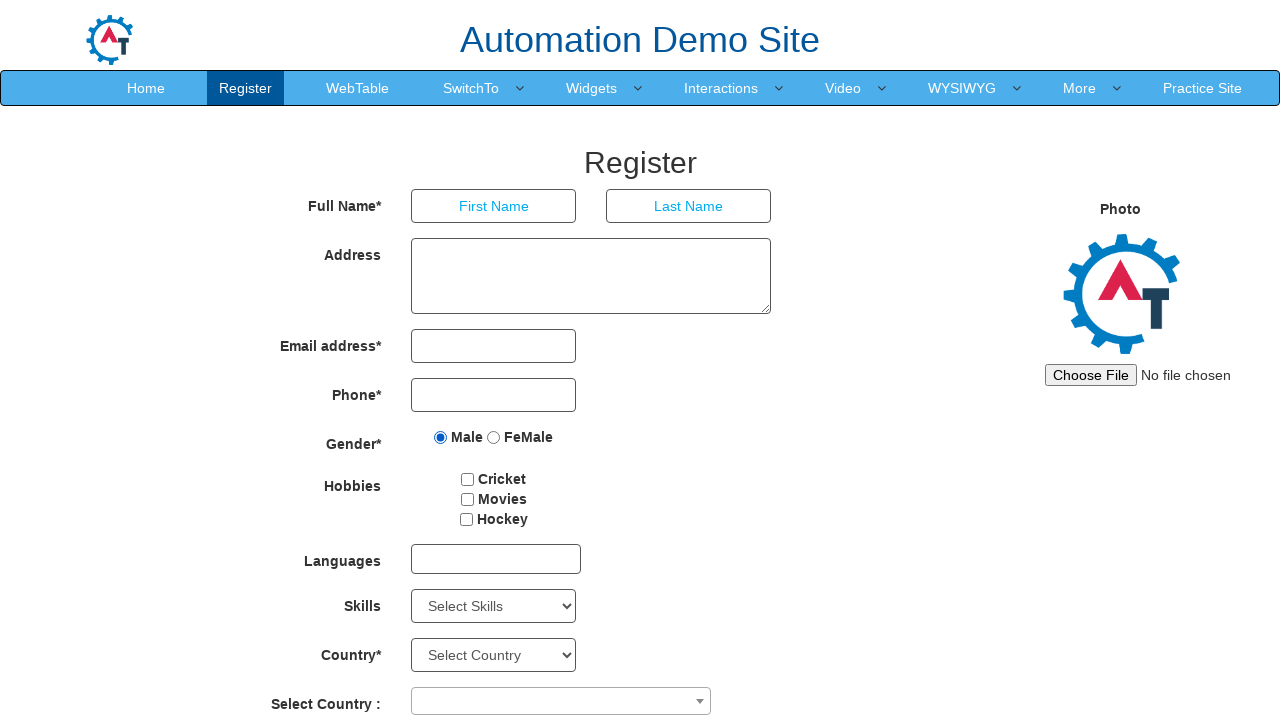

Located submit button
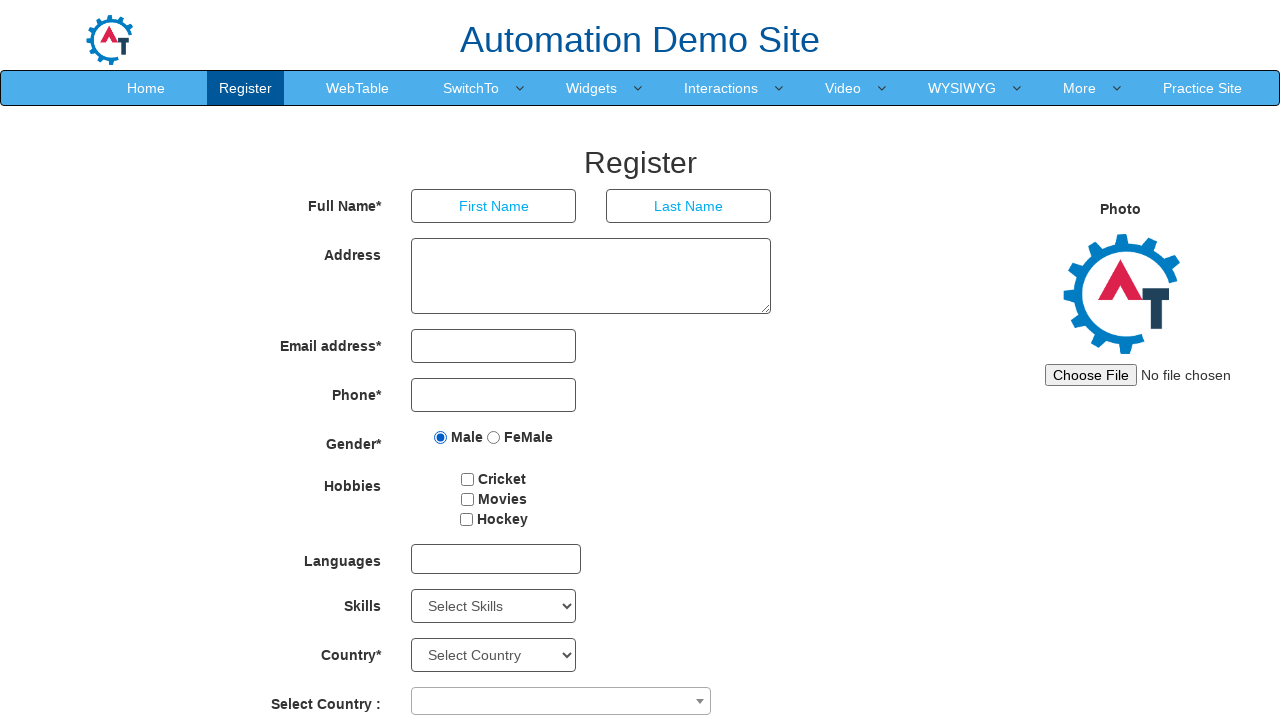

Verified submit button is visible
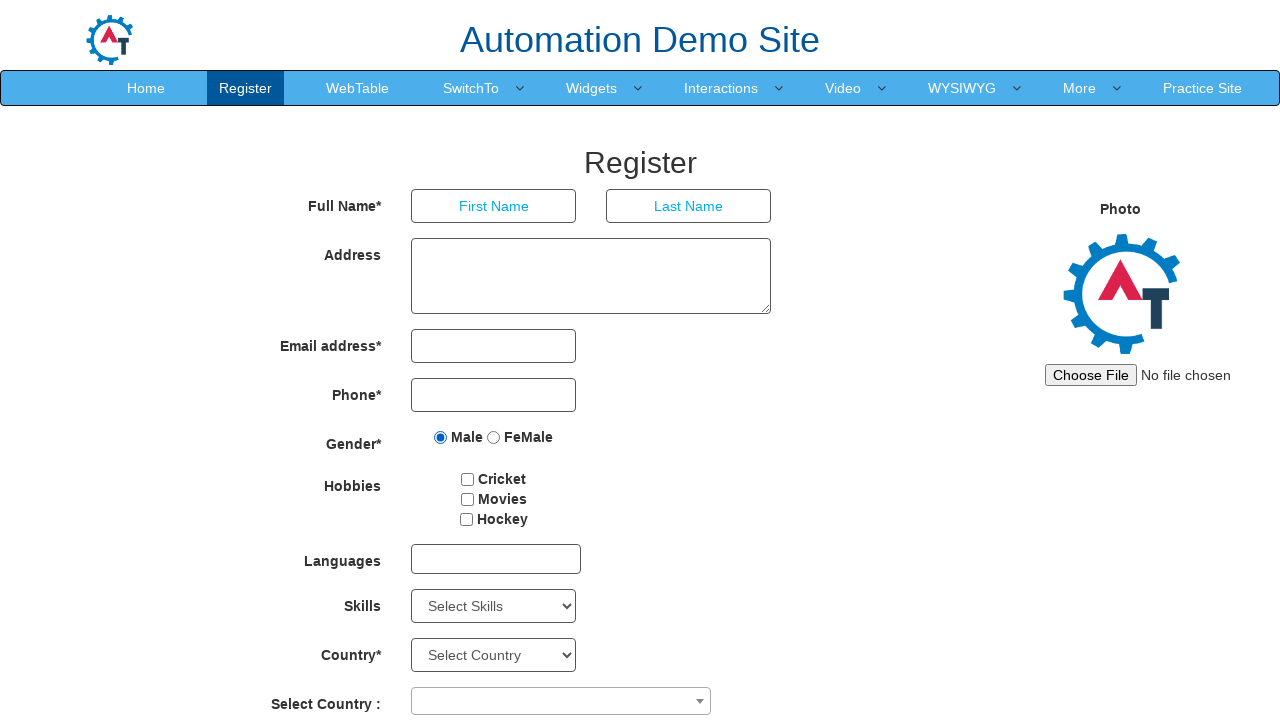

Verified submit button is enabled
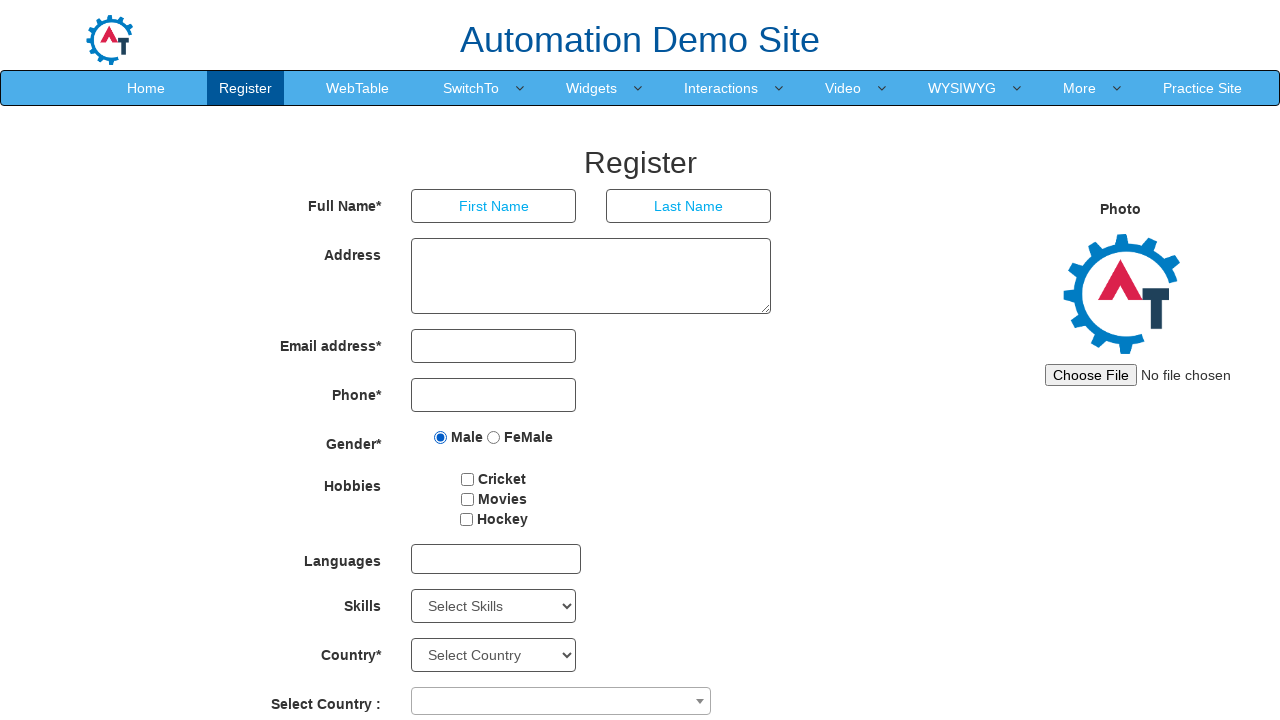

Retrieved submit button text content
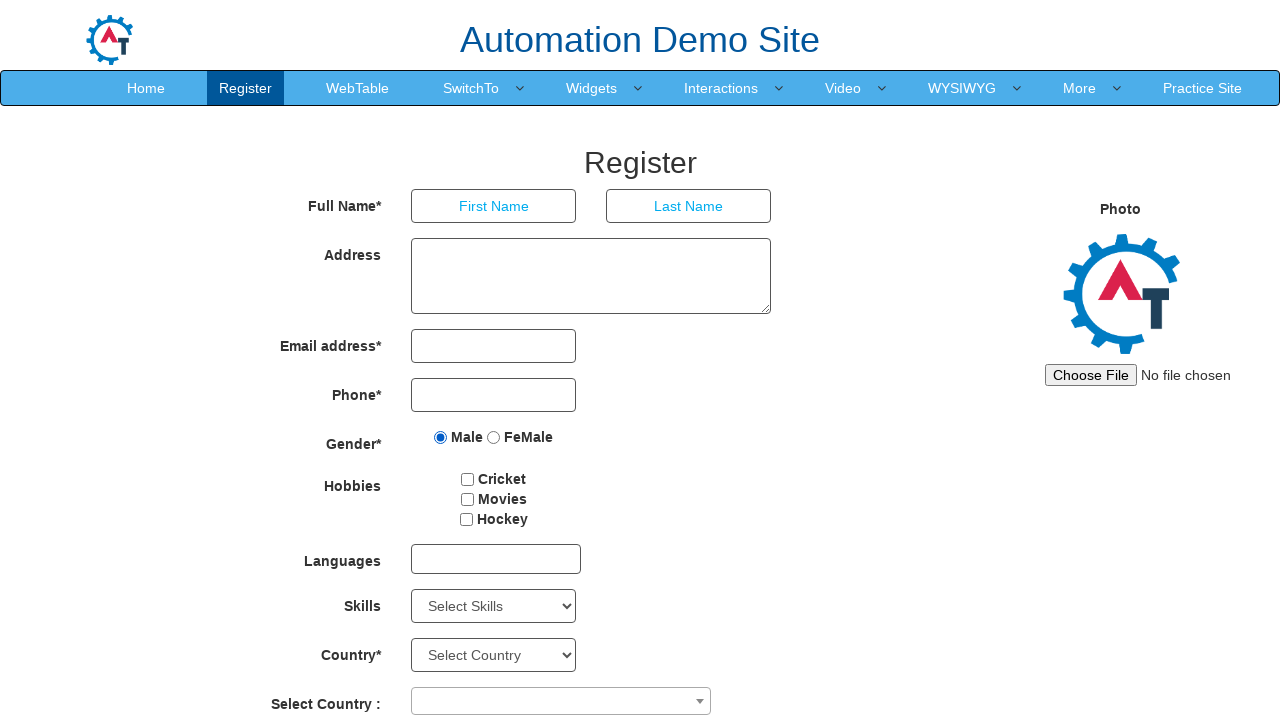

Verified submit button text is 'Submit'
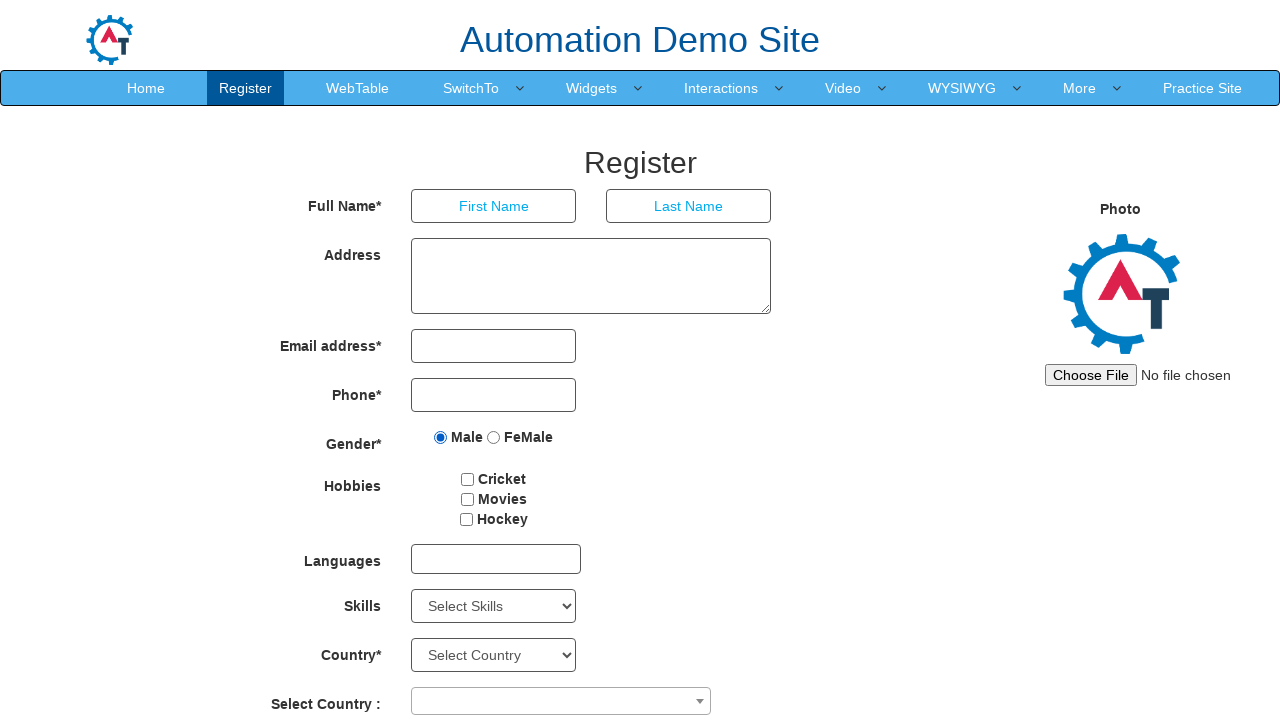

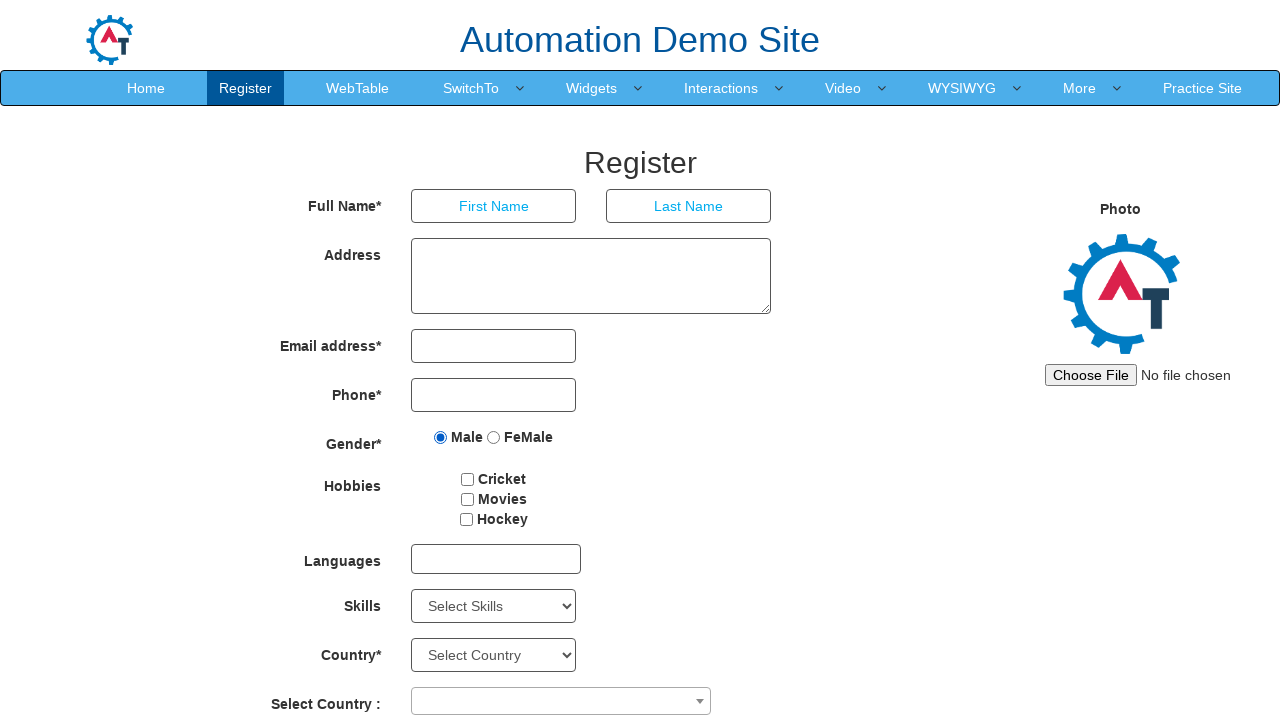